Tests drag and drop functionality on jQuery UI demo page by dragging an element from source to destination within an iframe

Starting URL: https://jqueryui.com/droppable/

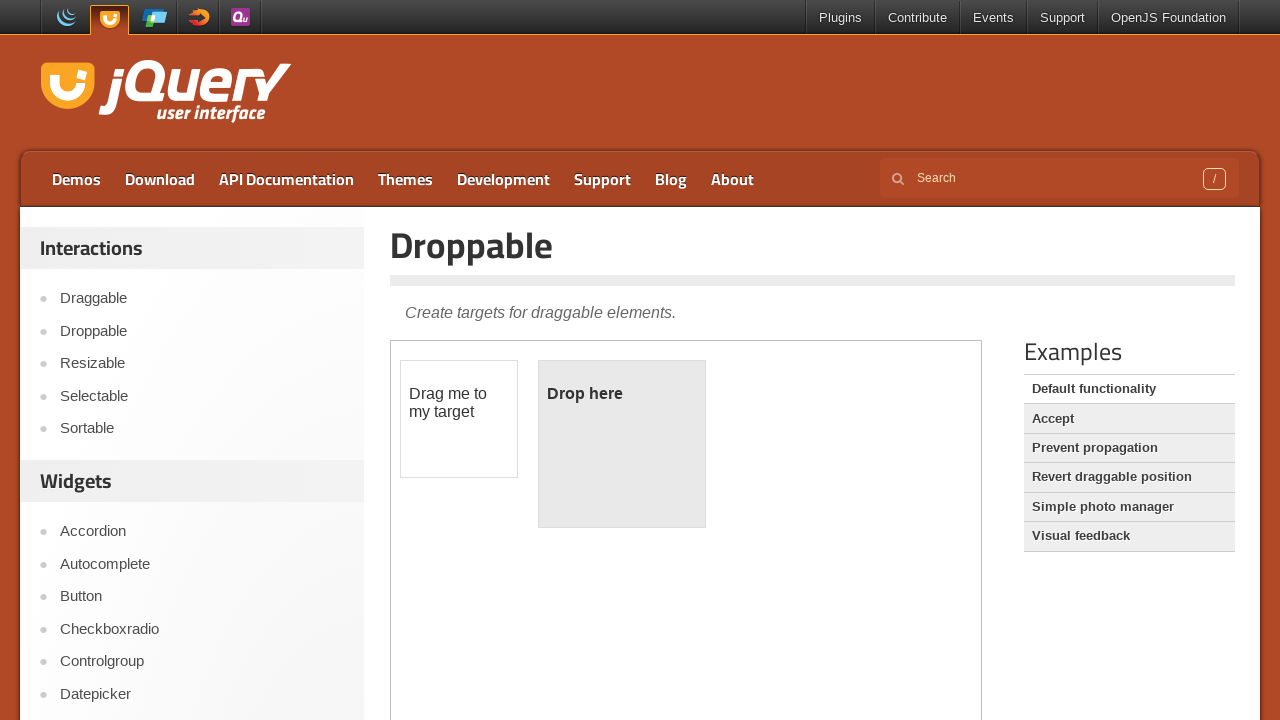

Retrieved count of iframes on the page
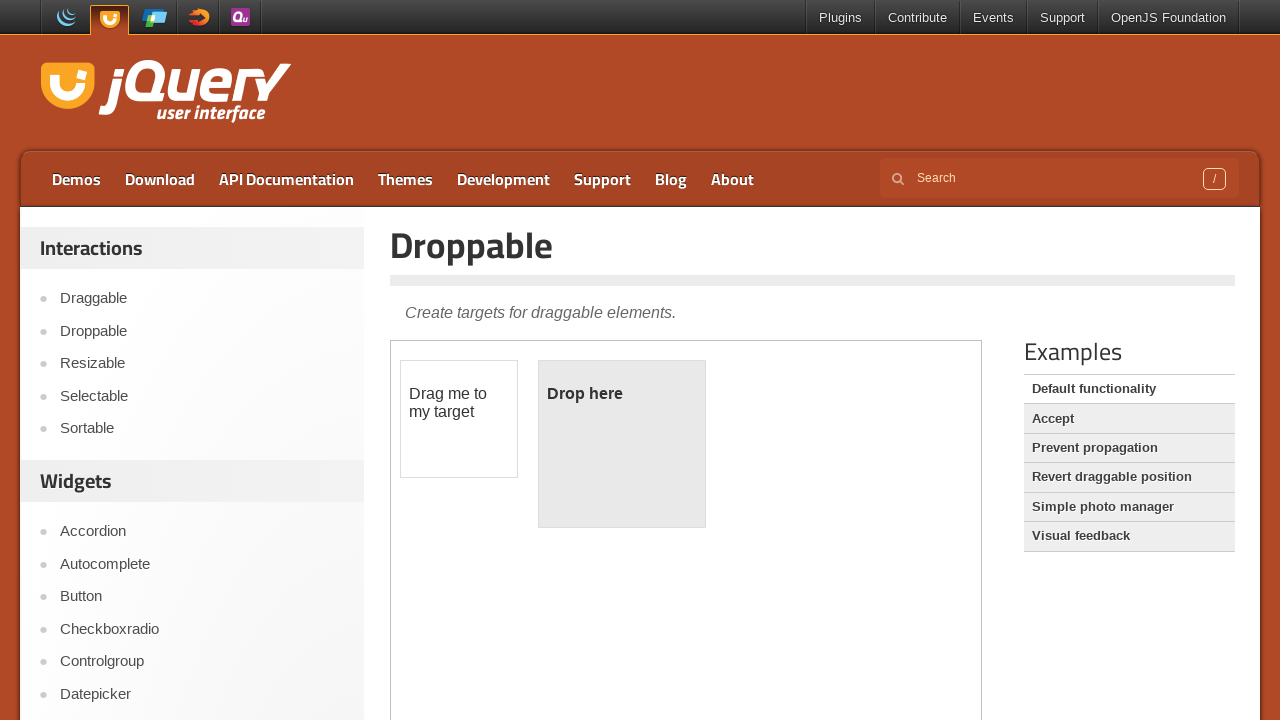

Located the first iframe containing drag and drop demo
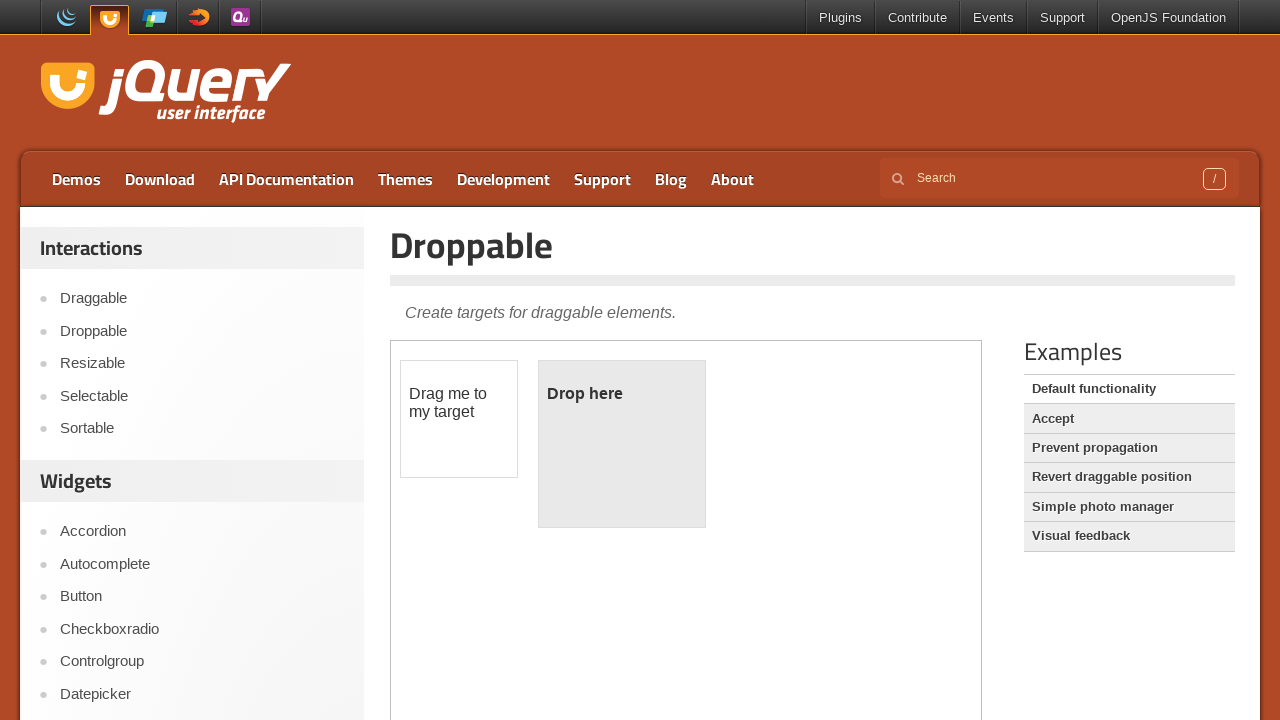

Located the draggable element within the iframe
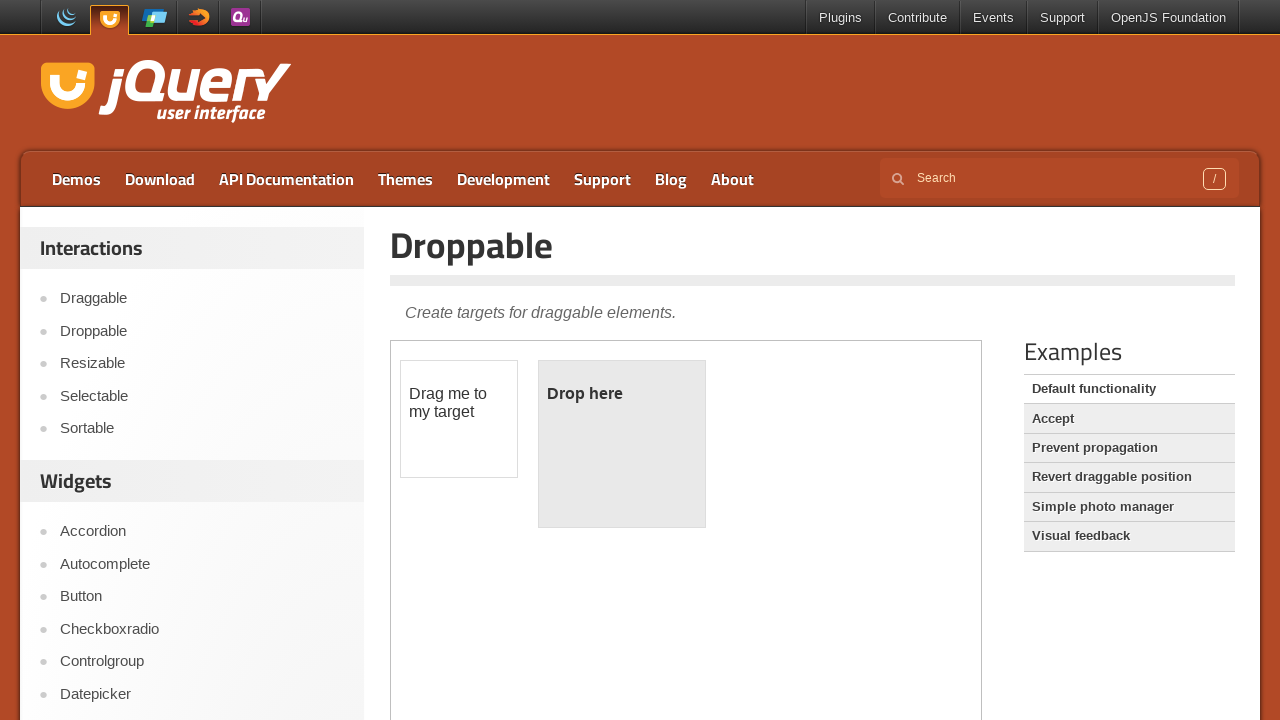

Located the droppable element within the iframe
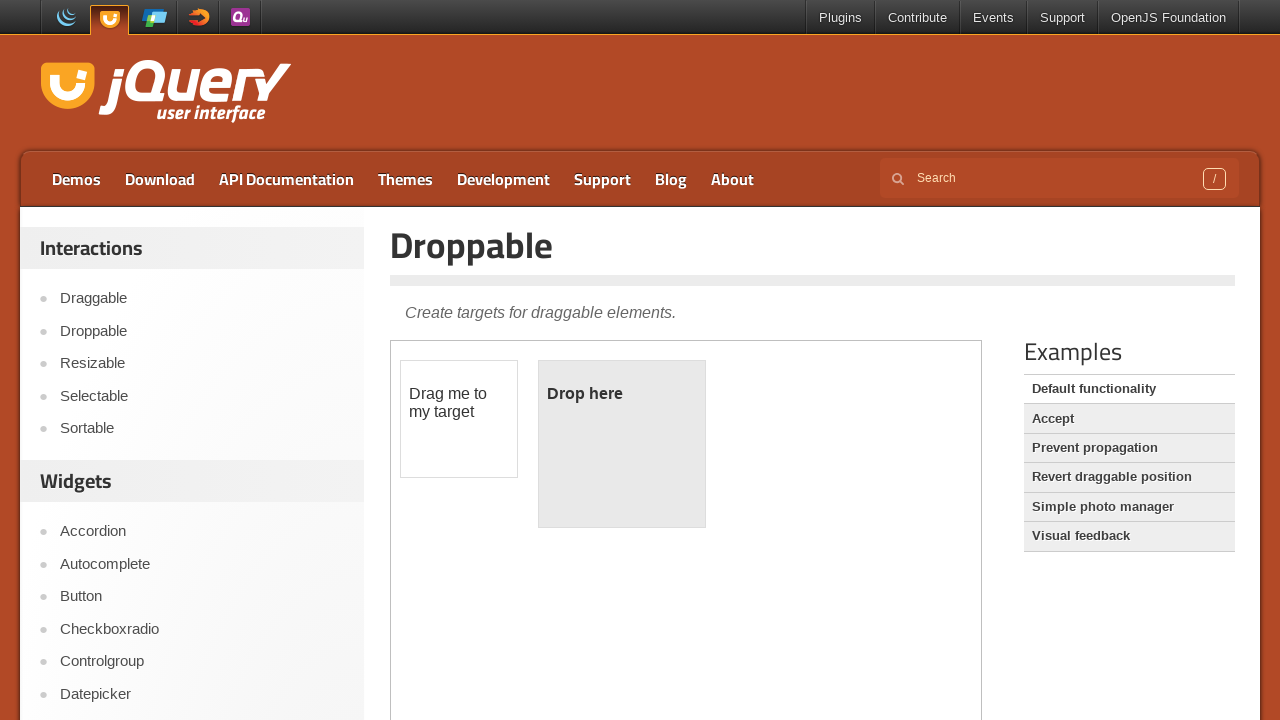

Dragged the draggable element to the droppable element at (622, 444)
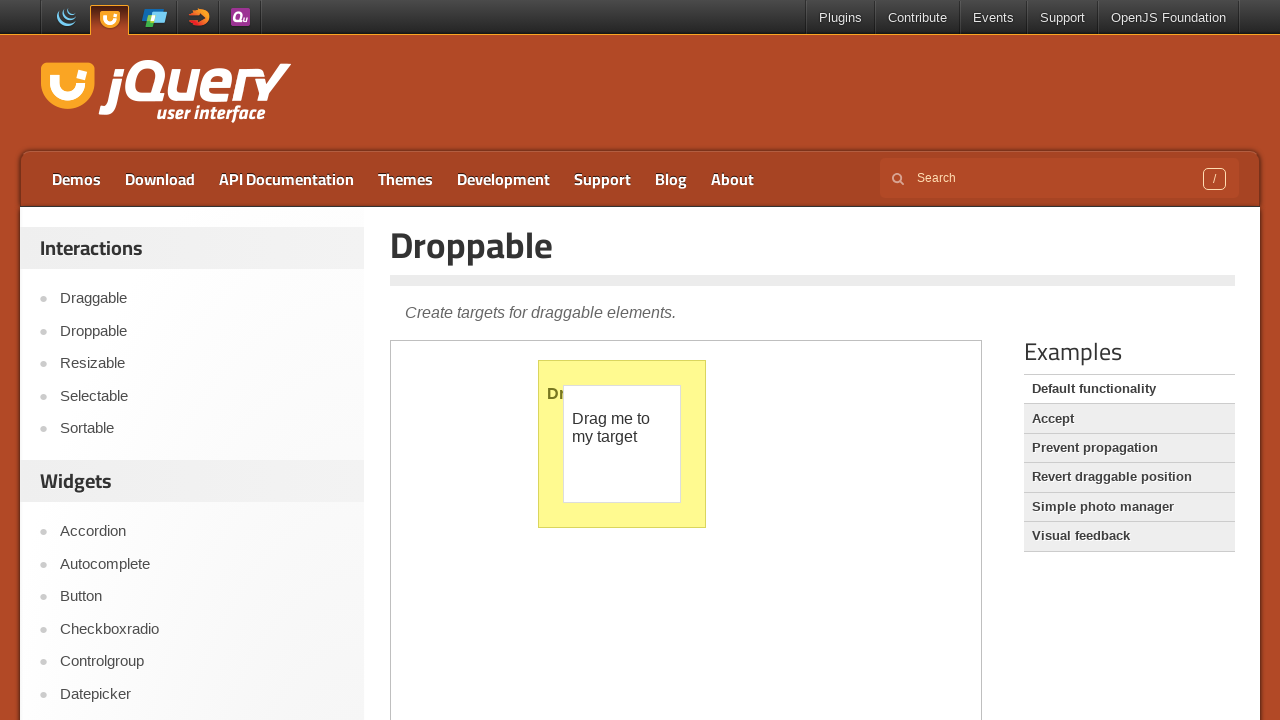

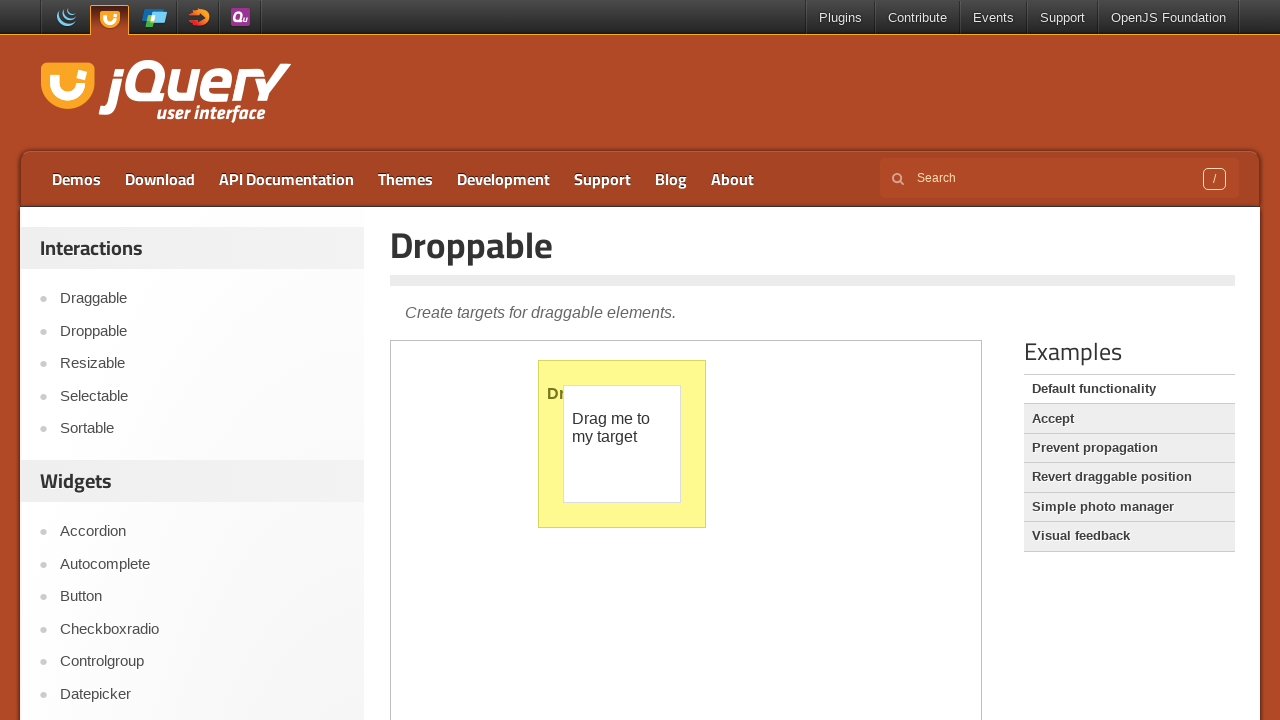